Tests dynamic dropdown selection functionality by clicking on origin and destination airport dropdowns and selecting Mumbai as origin and Coimbatore as destination.

Starting URL: https://rahulshettyacademy.com/dropdownsPractise/

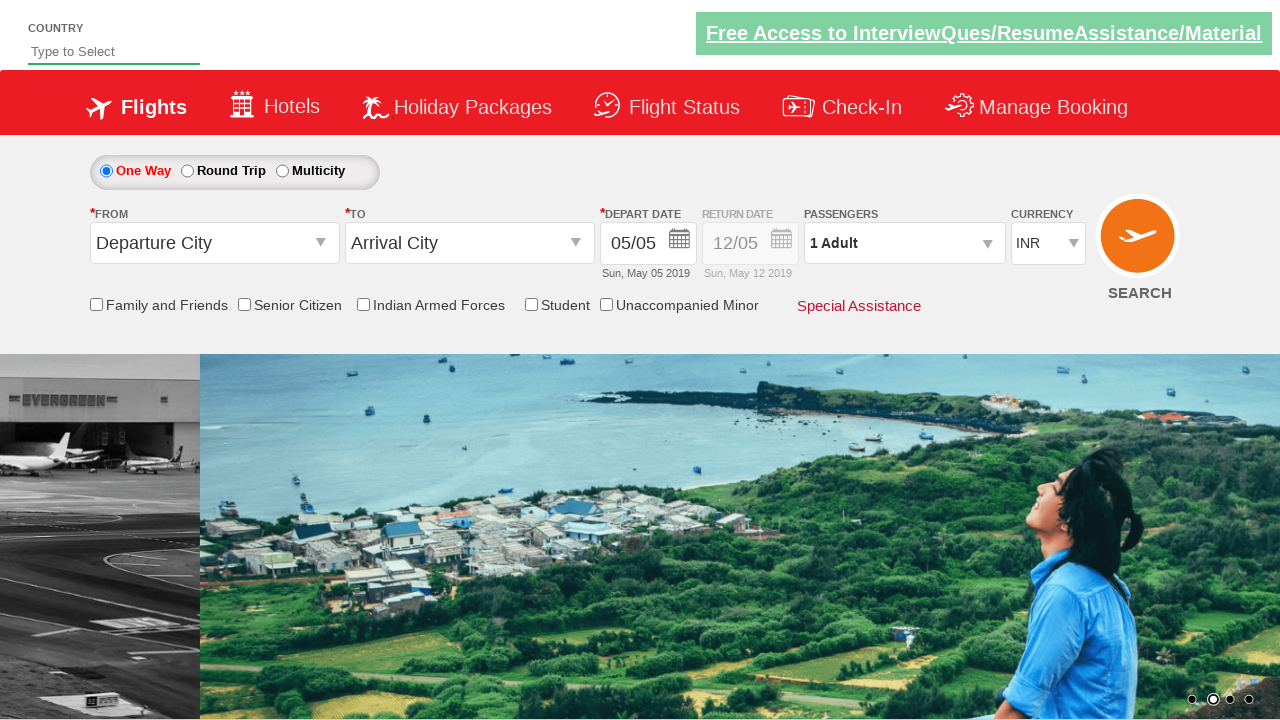

Clicked origin station dropdown to open it at (214, 243) on #ctl00_mainContent_ddl_originStation1_CTXT
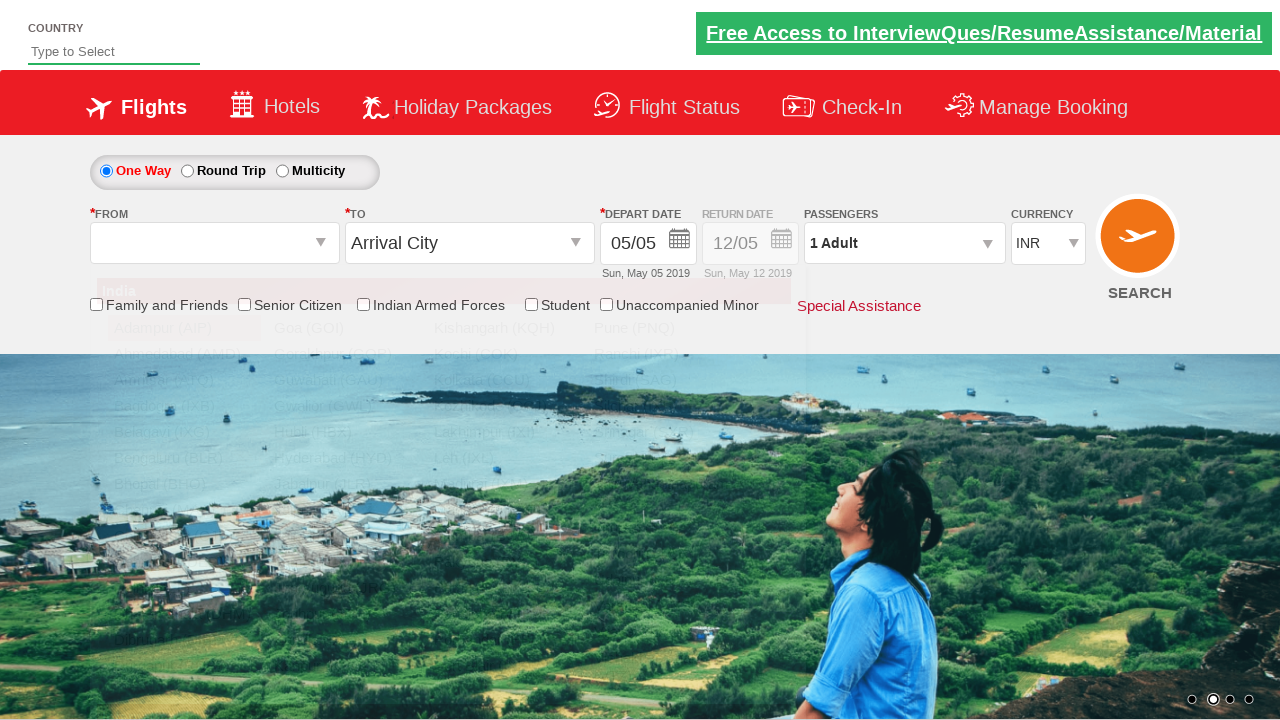

Selected Mumbai (BOM) as origin airport at (504, 536) on xpath=//a[text()=' Mumbai (BOM)']
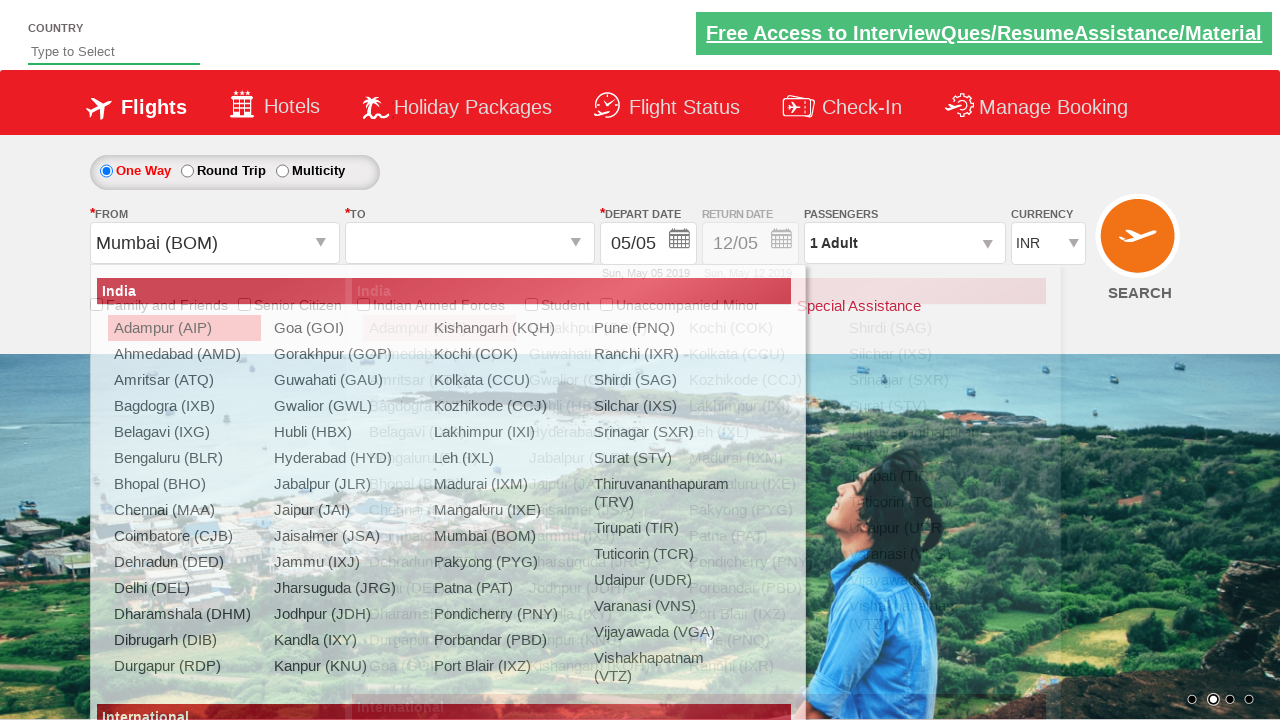

Selected Coimbatore (CJB) as destination airport at (439, 536) on (//div[@class='dropdownDiv'])[3]//a[text()=' Coimbatore (CJB)']
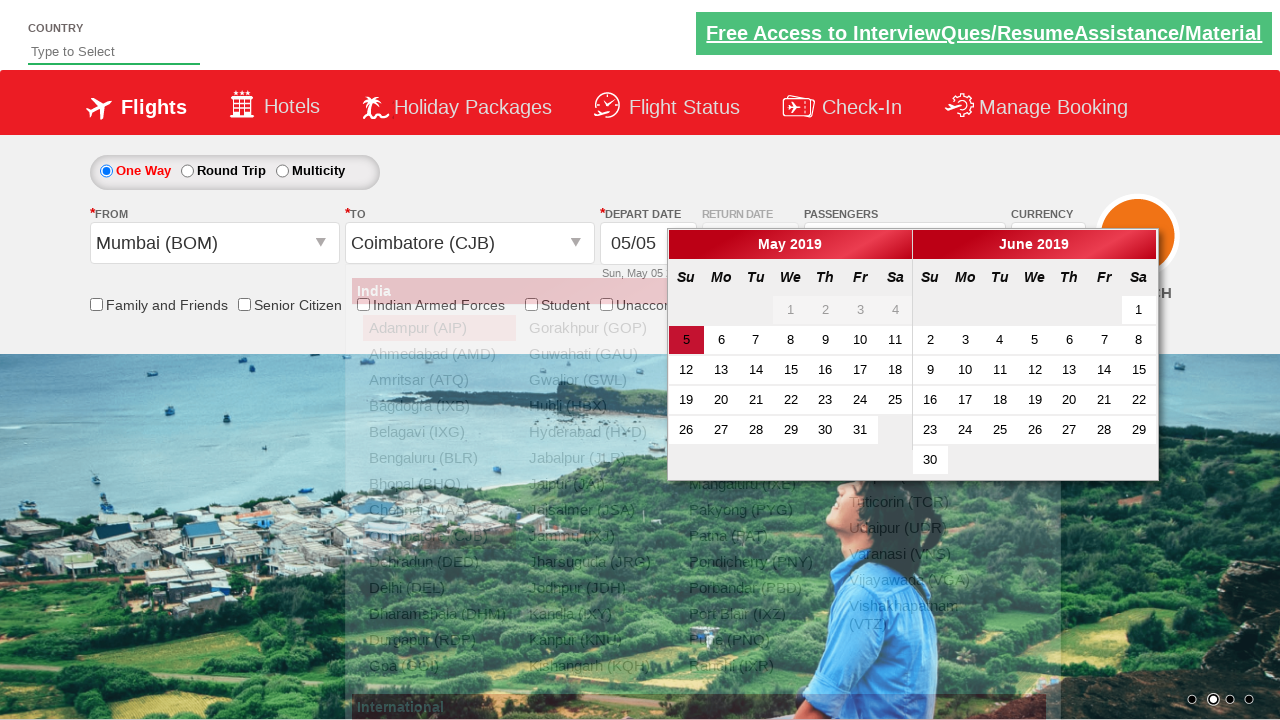

Waited for selection to complete
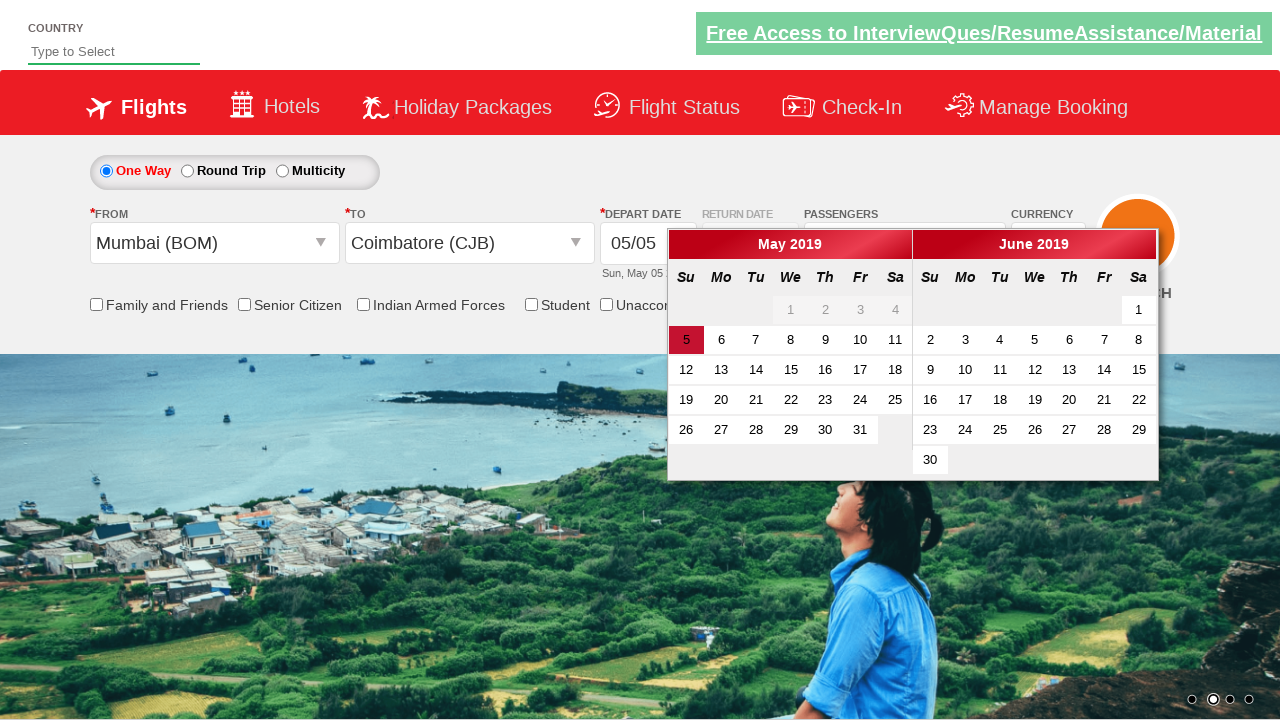

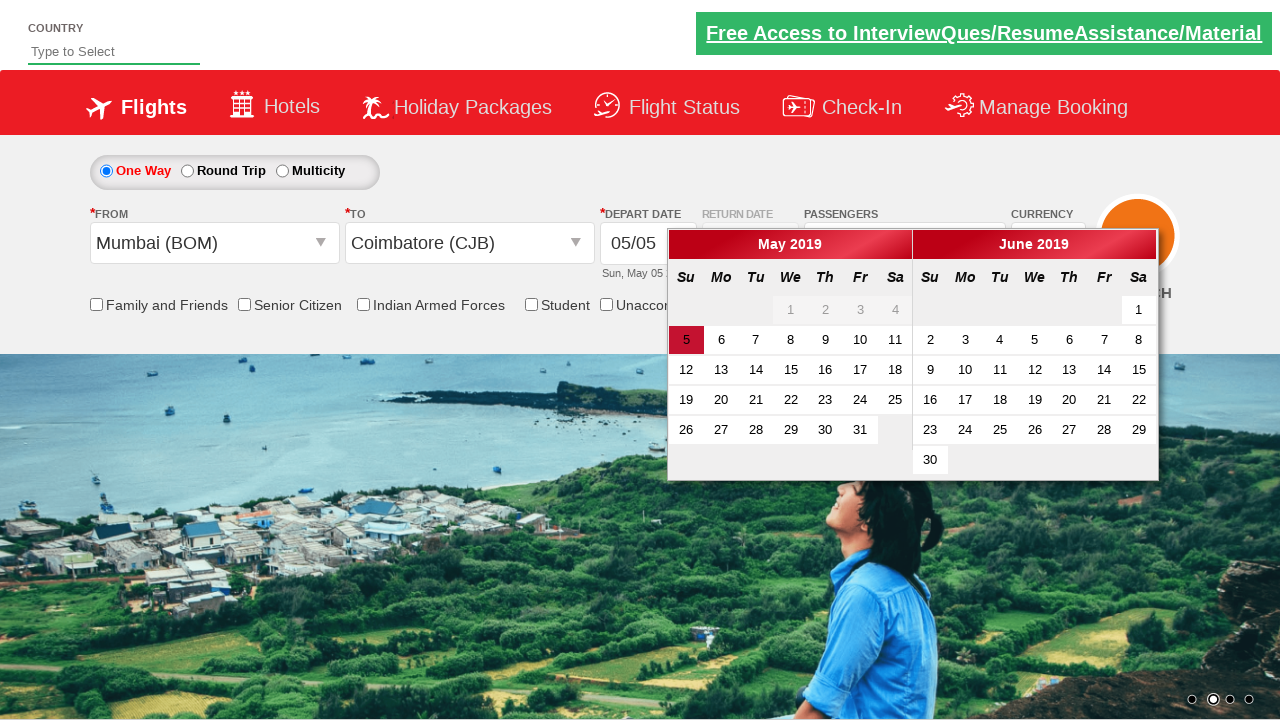